Tests that the triangle app displays an error when the provided sides cannot form a valid triangle (sum of two sides not greater than third)

Starting URL: https://testpages.herokuapp.com/styled/apps/triangle/triangle001.html

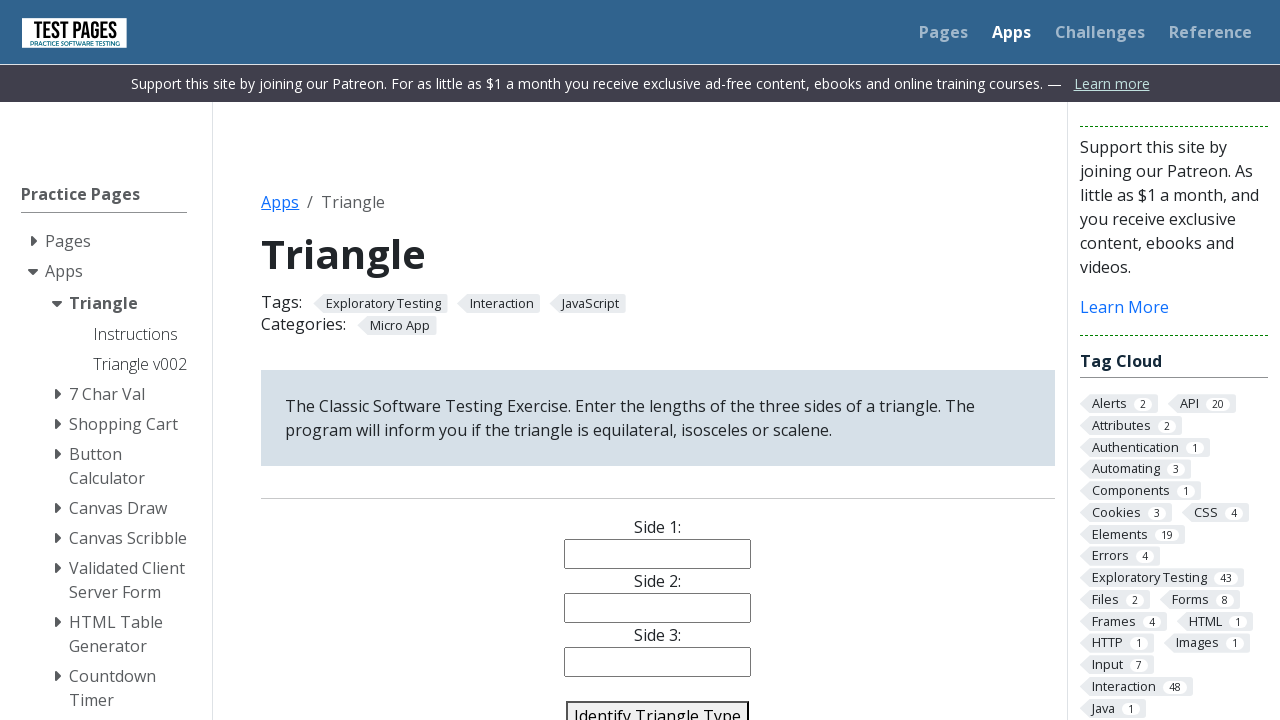

Filled side 1 field with '1' on #side1
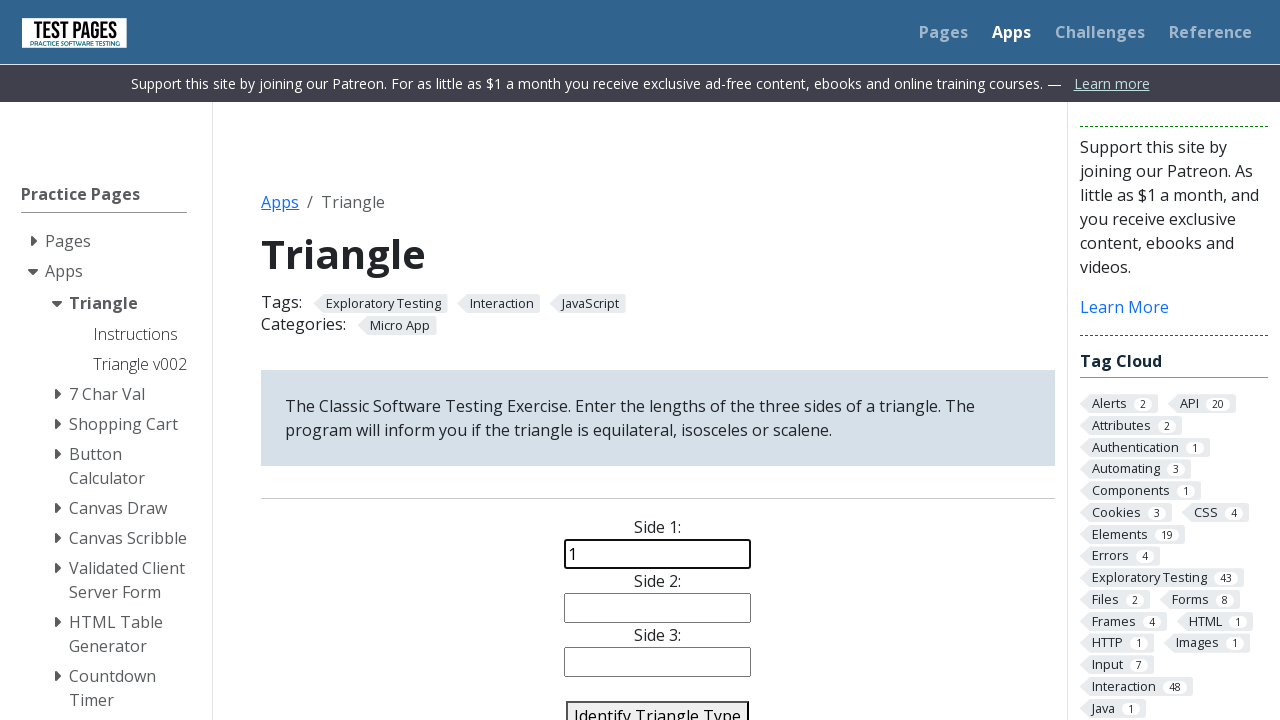

Filled side 2 field with '2' on #side2
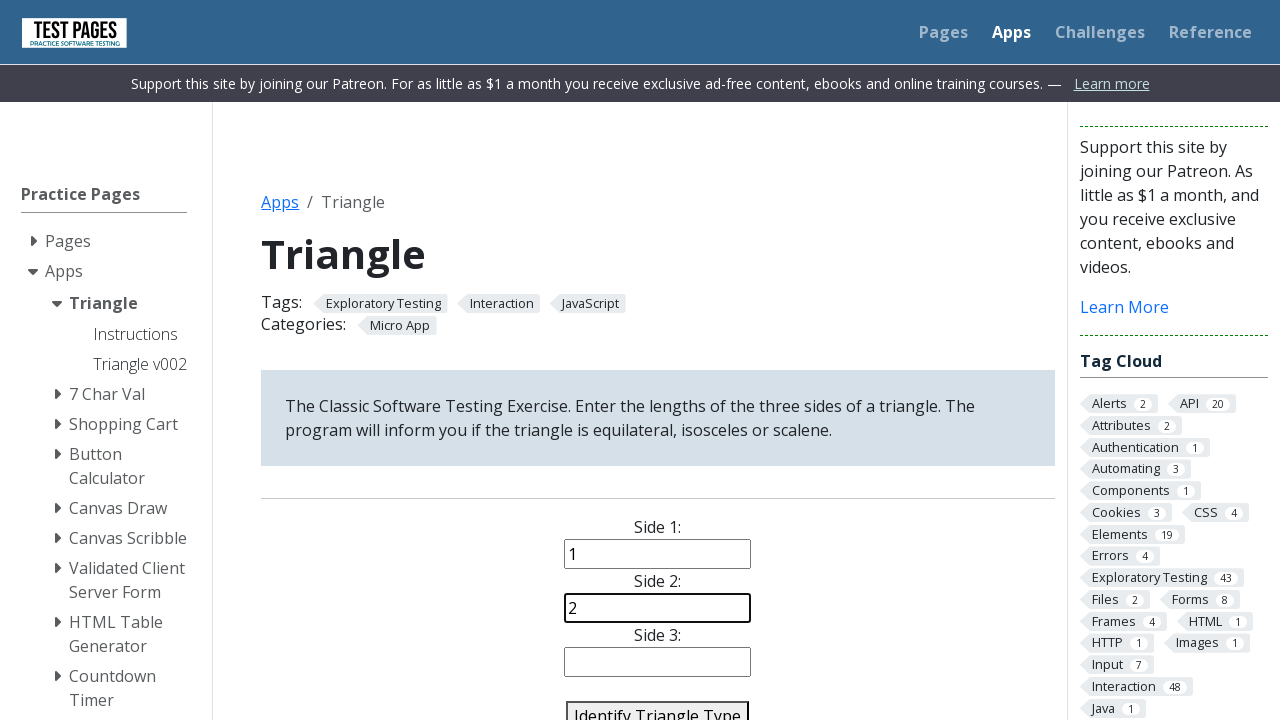

Filled side 3 field with '3' on #side3
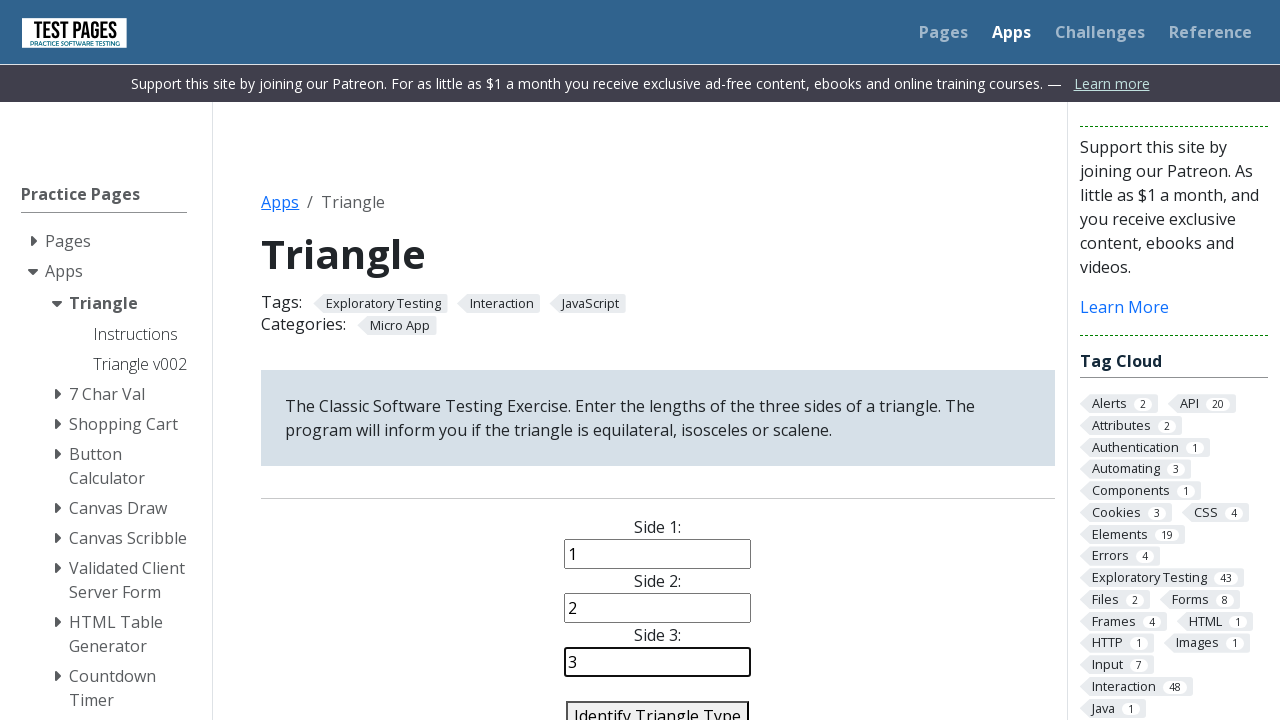

Clicked identify triangle button to submit form at (658, 705) on #identify-triangle-action
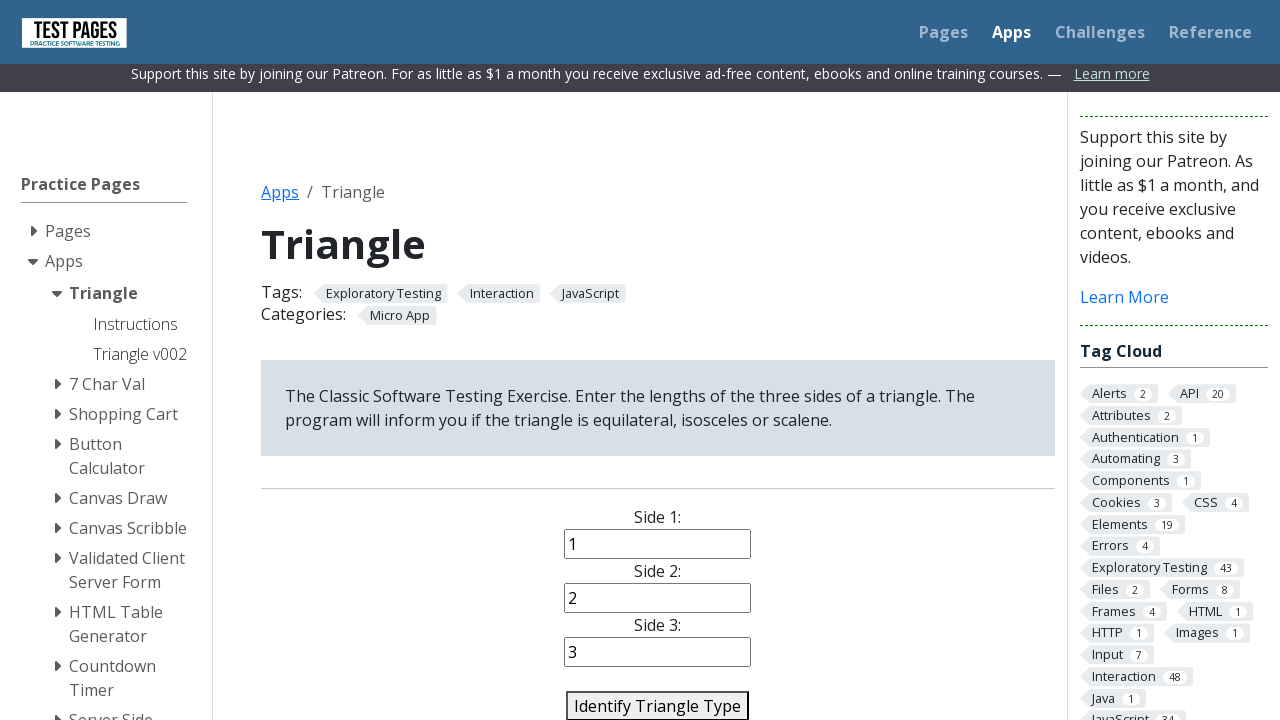

Triangle result element loaded
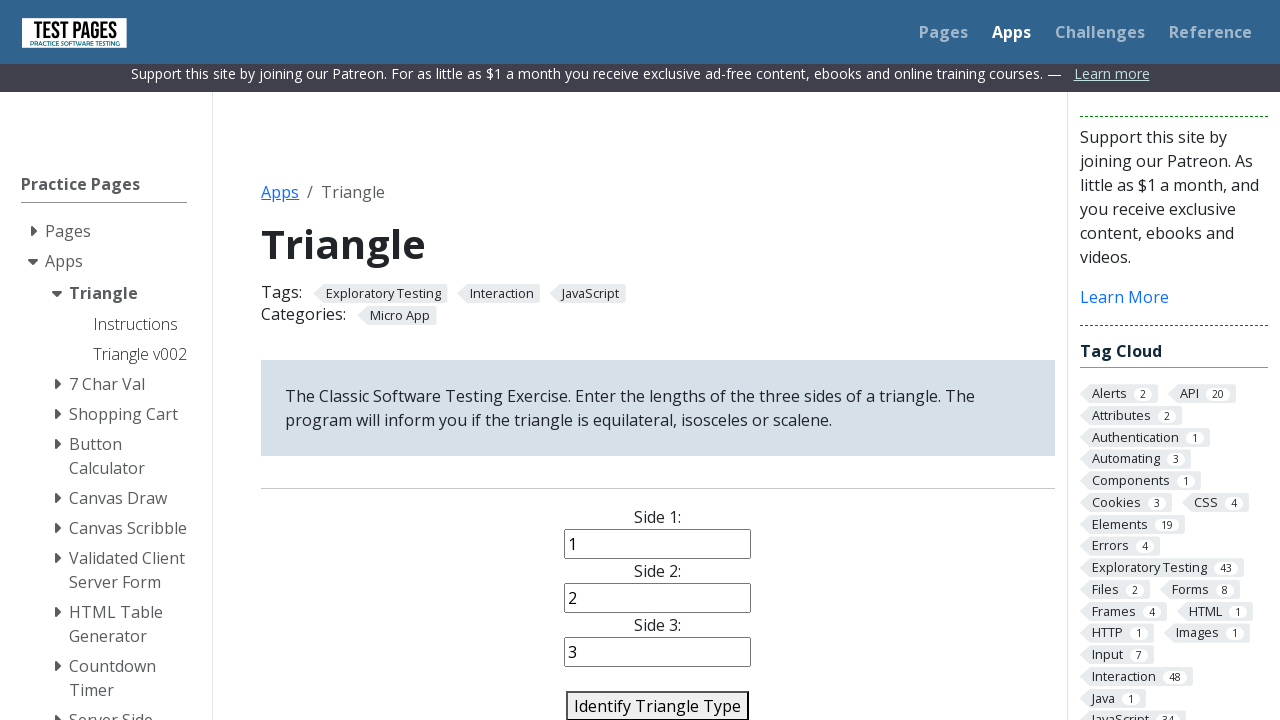

Verified error message 'Error: Not a Triangle' is displayed
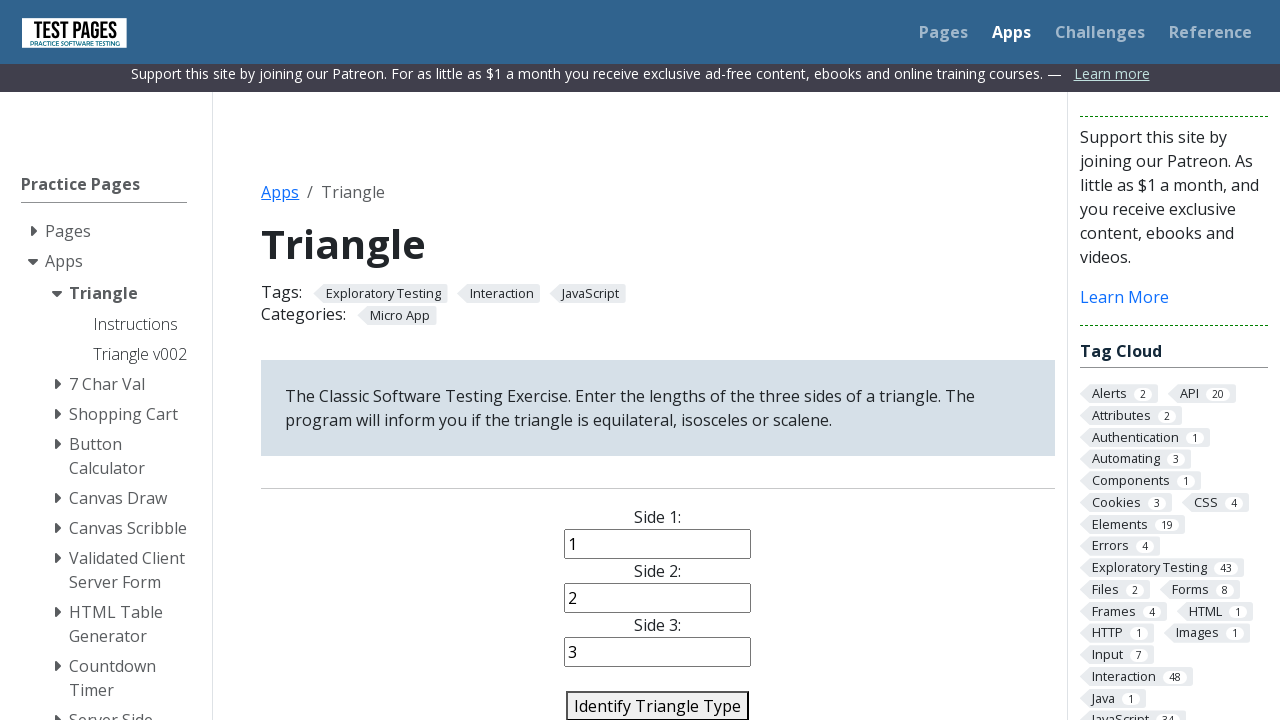

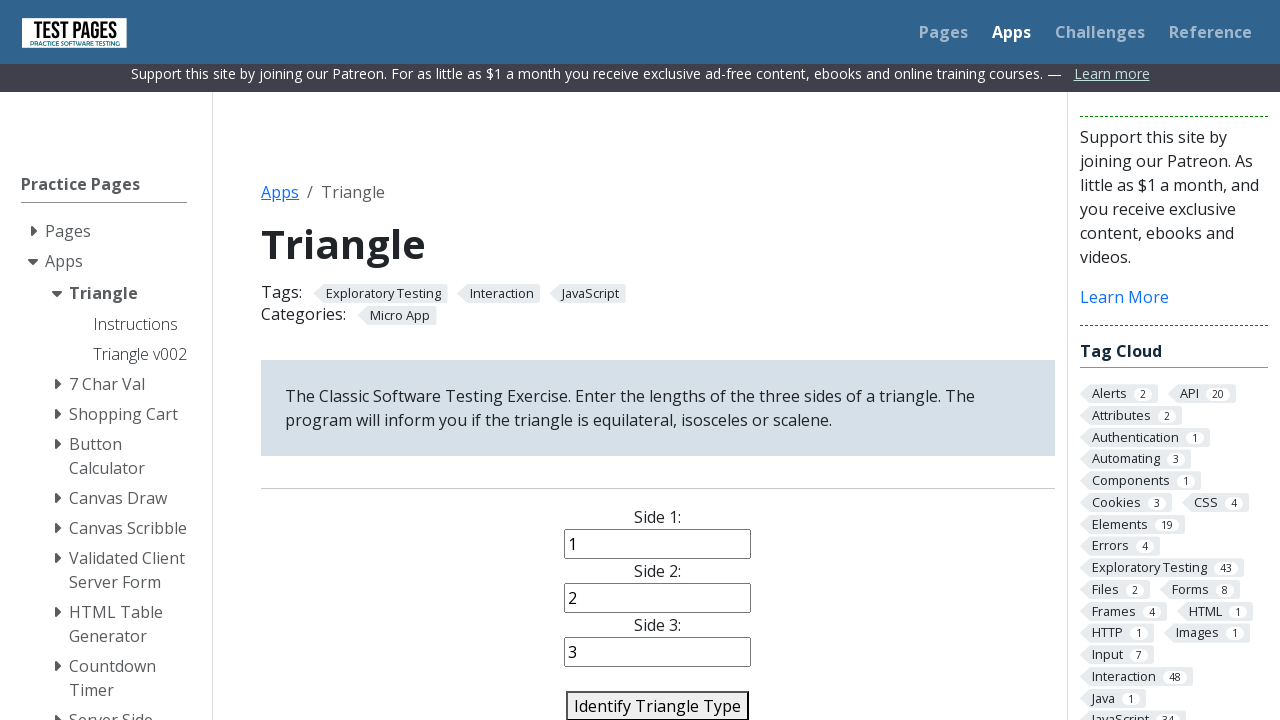